Tests scrolling functionality on an automation practice page by executing JavaScript to scroll the window and a specific table element

Starting URL: https://rahulshettyacademy.com/AutomationPractice/

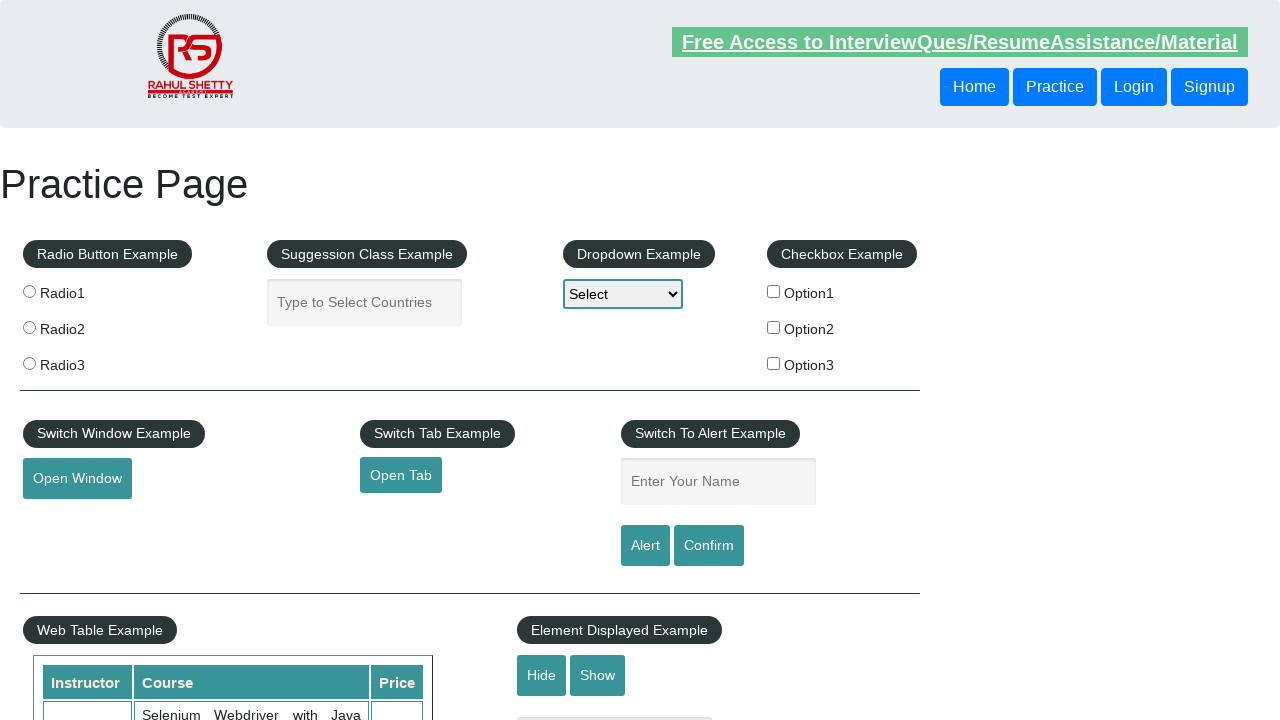

Scrolled window down 500 pixels using JavaScript
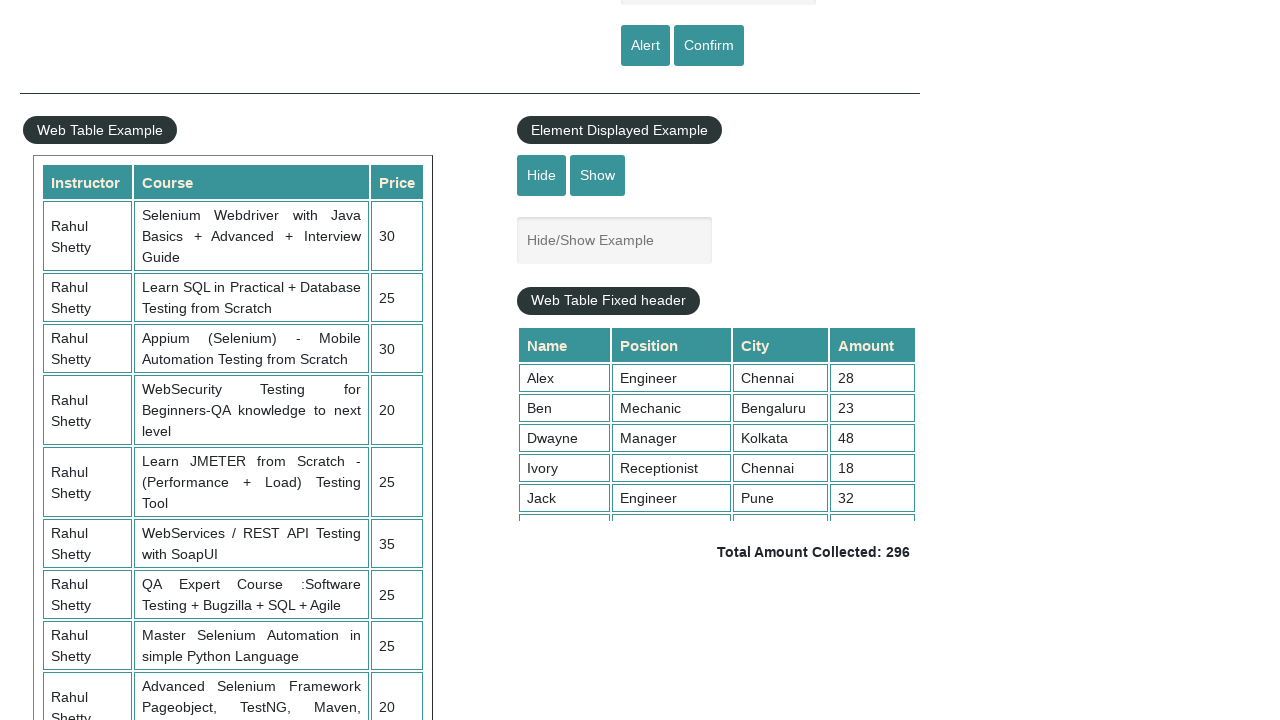

Waited 5000ms for window scroll to complete
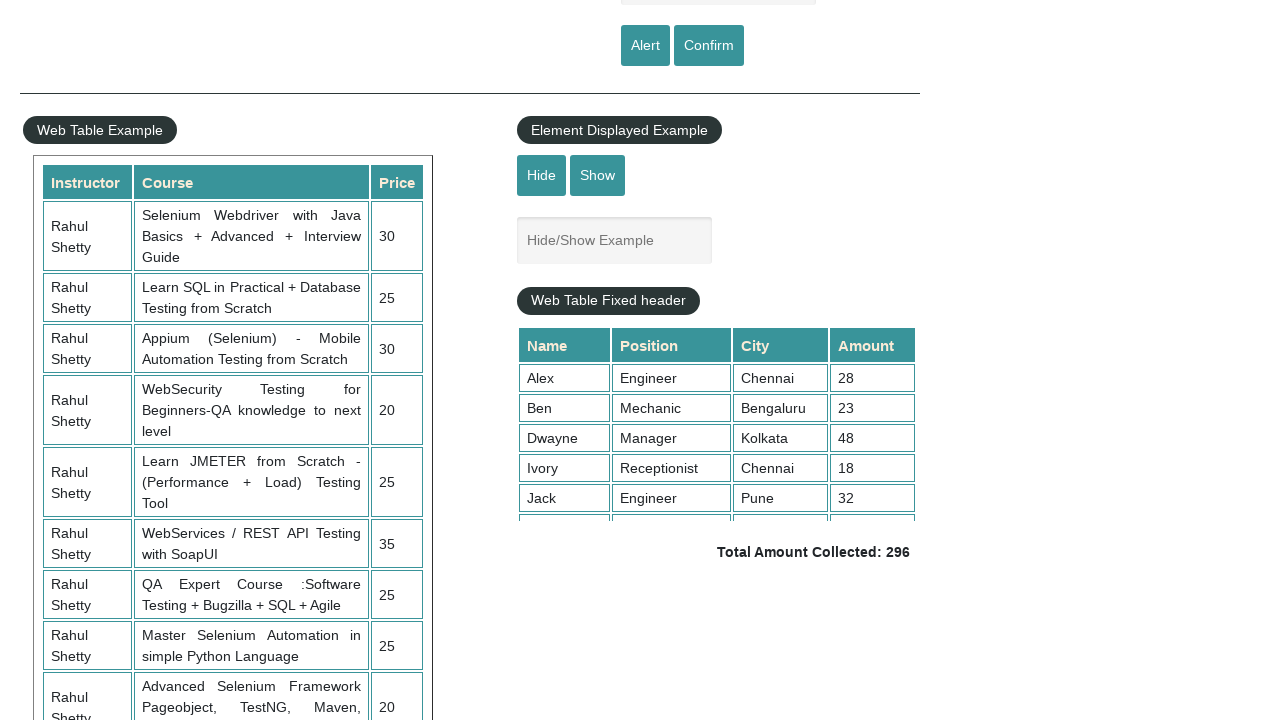

Scrolled table element with class 'tableFixHead' to 5000px
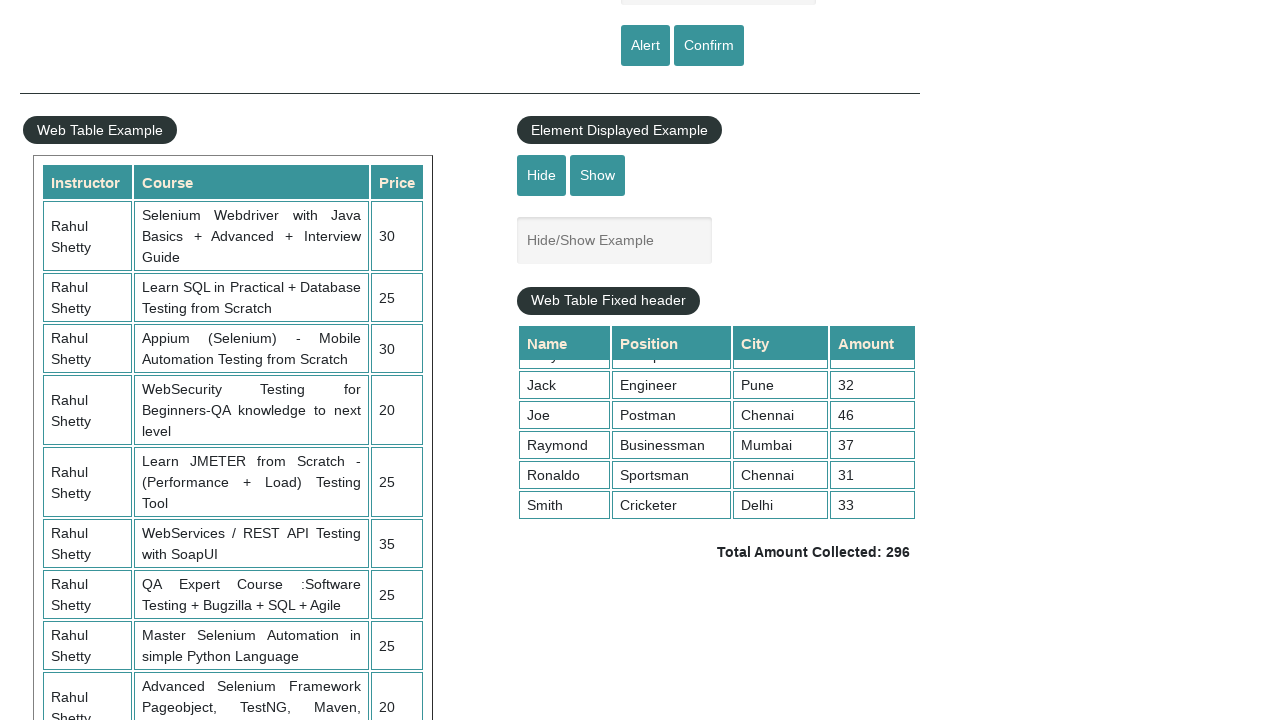

Waited 1000ms for table scroll to complete
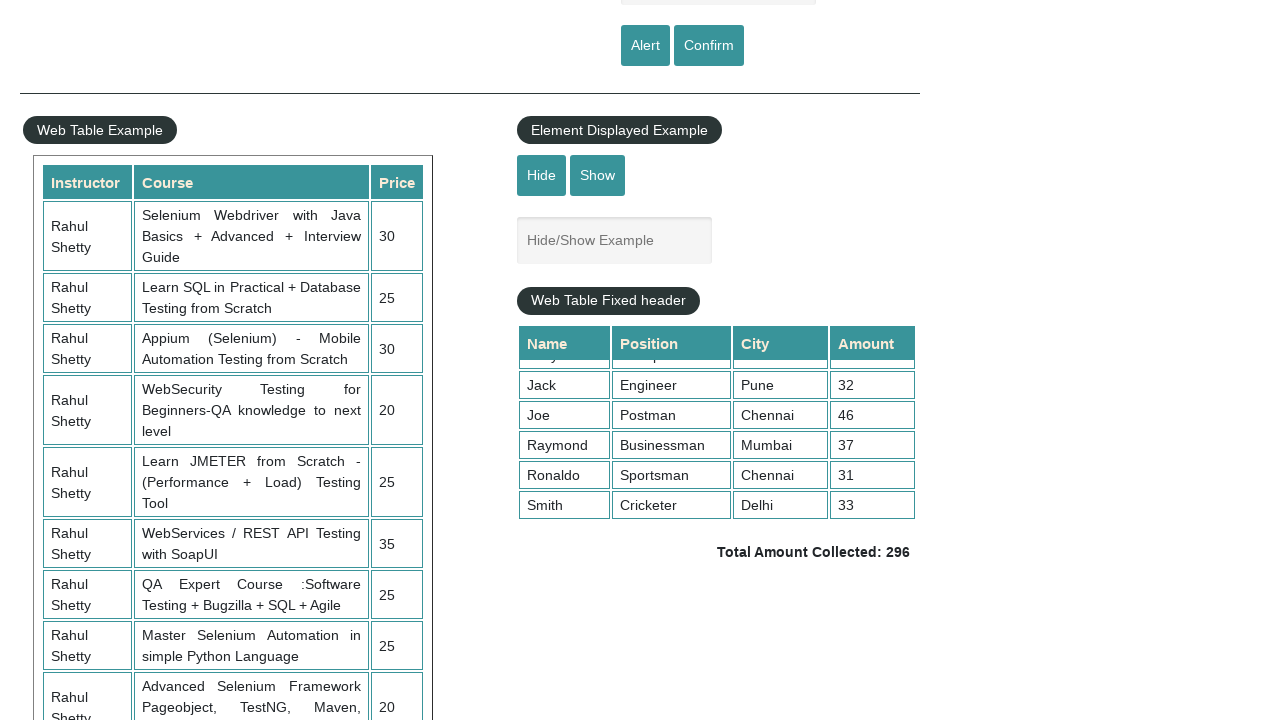

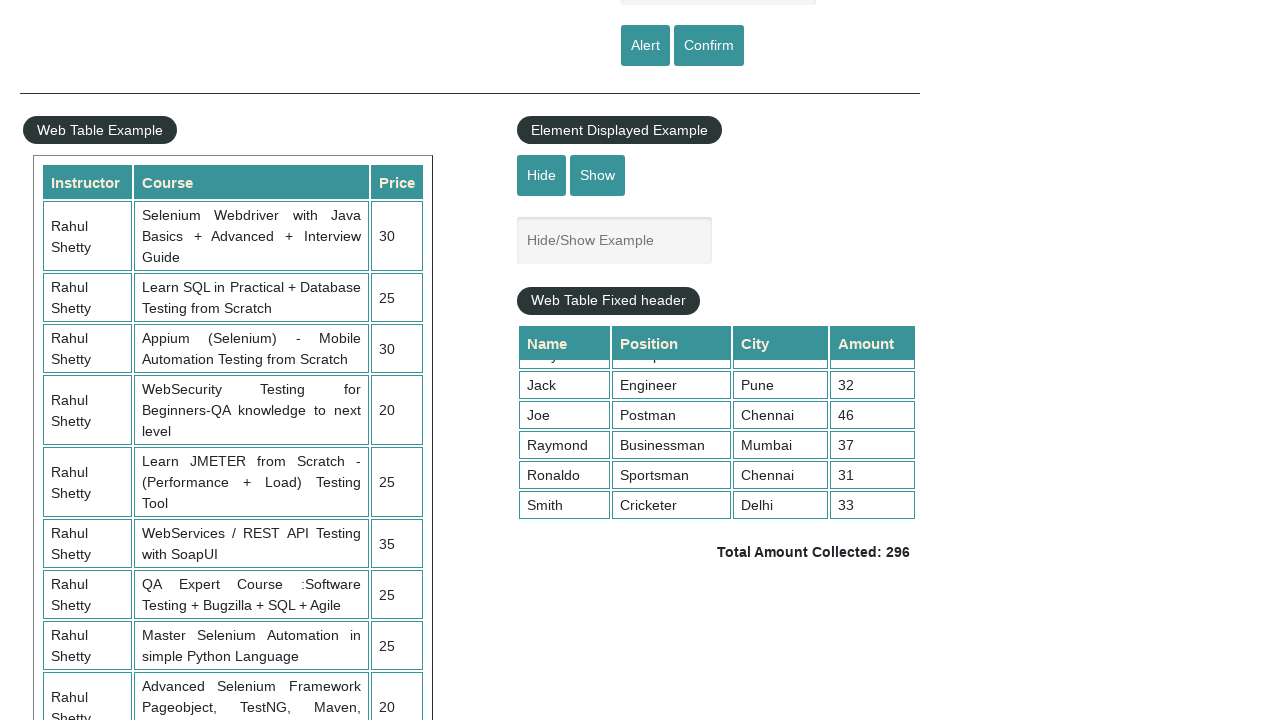